Unchecks the "Start with Lorem ipsum" checkbox, generates text, and verifies no paragraphs start with "Lorem ipsum"

Starting URL: https://lipsum.com

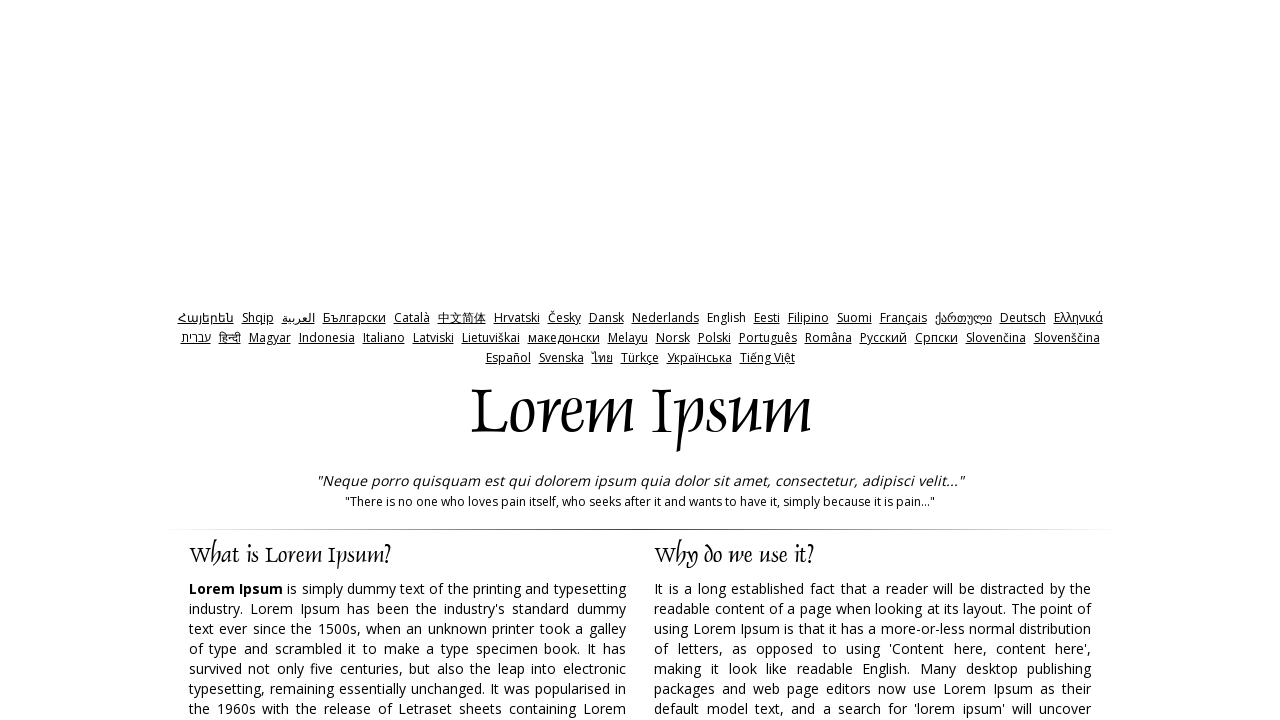

Unchecked the 'Start with Lorem ipsum' checkbox at (859, 361) on xpath=//input[@id='start']
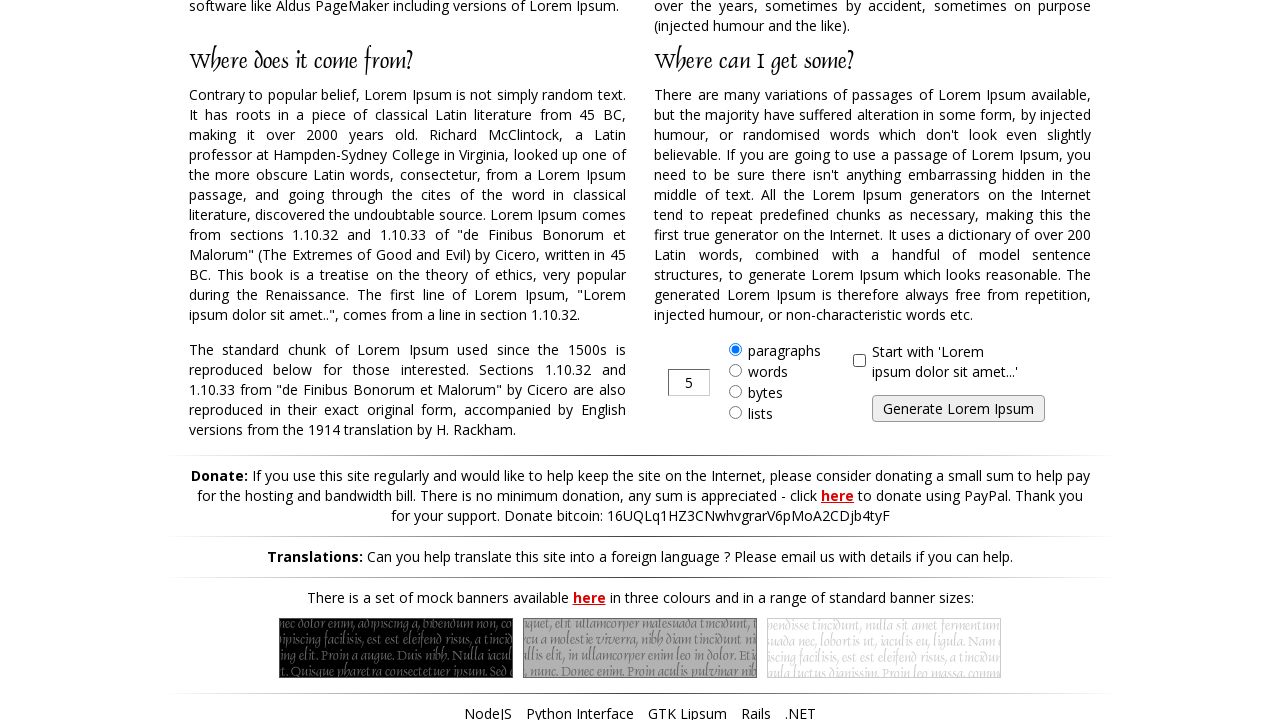

Clicked generate button to create text at (958, 409) on xpath=//input[@id='generate']
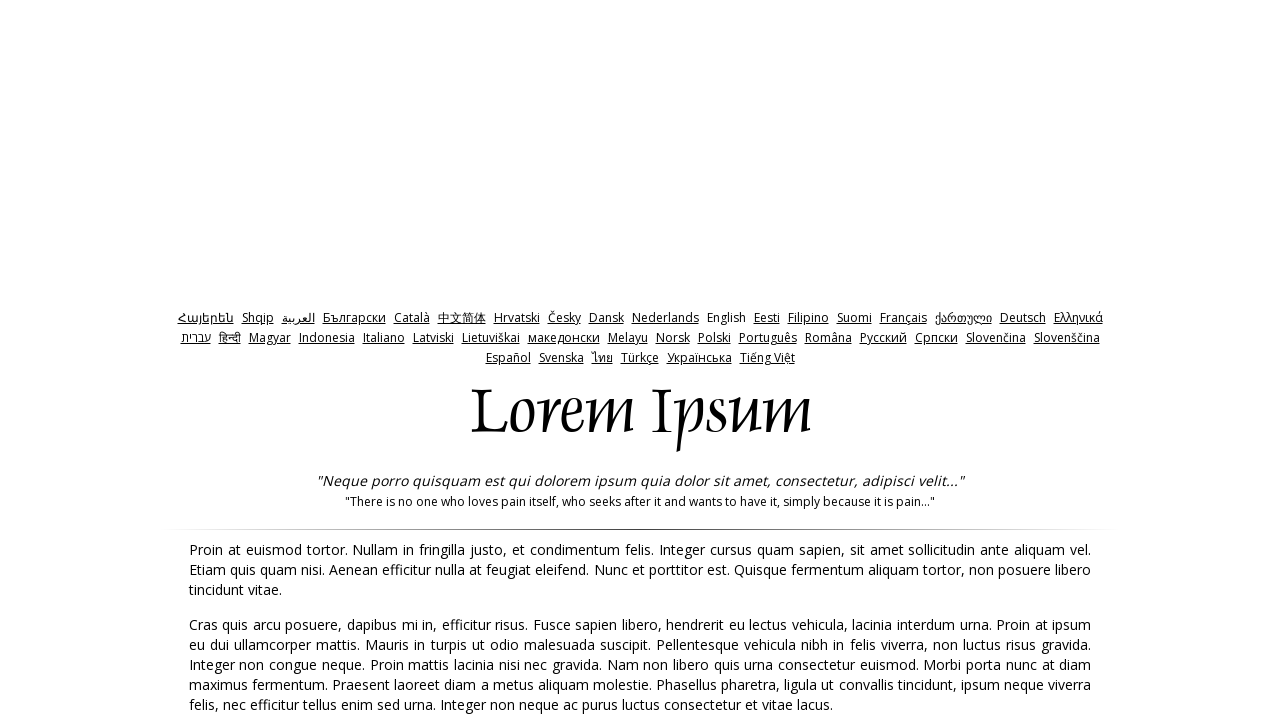

Page load completed
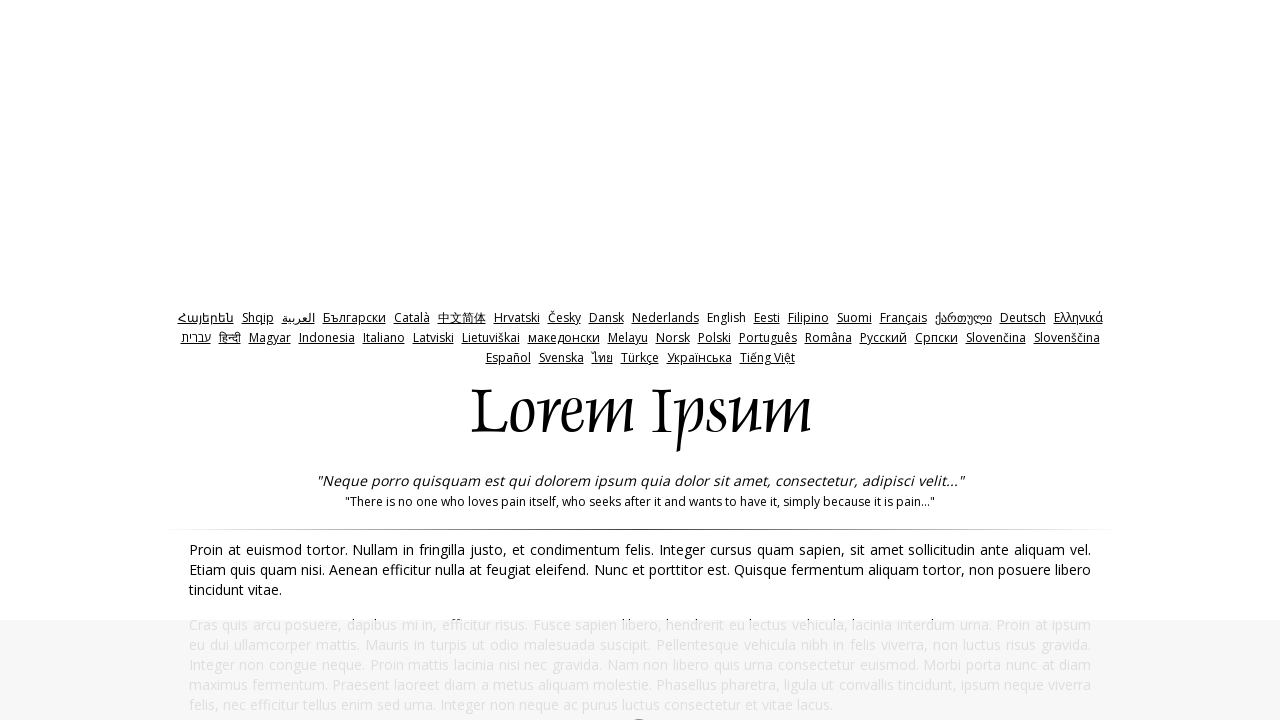

Generated text paragraphs loaded
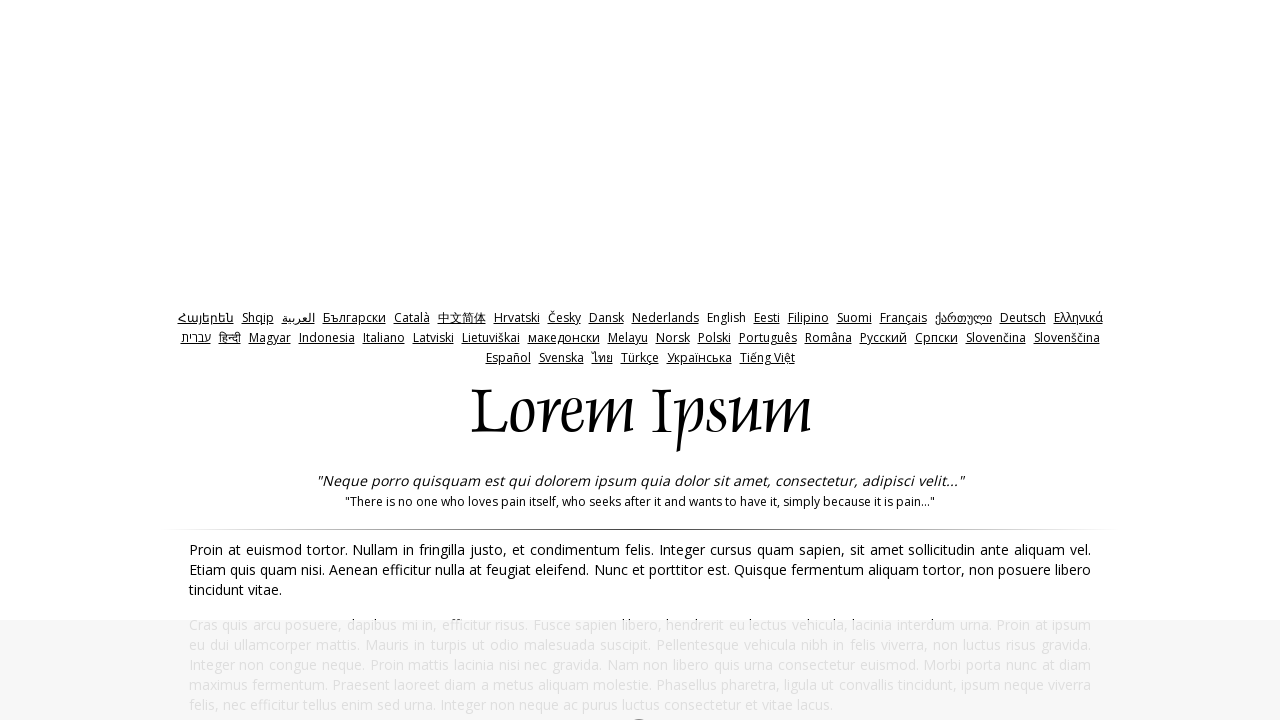

Retrieved all generated paragraphs
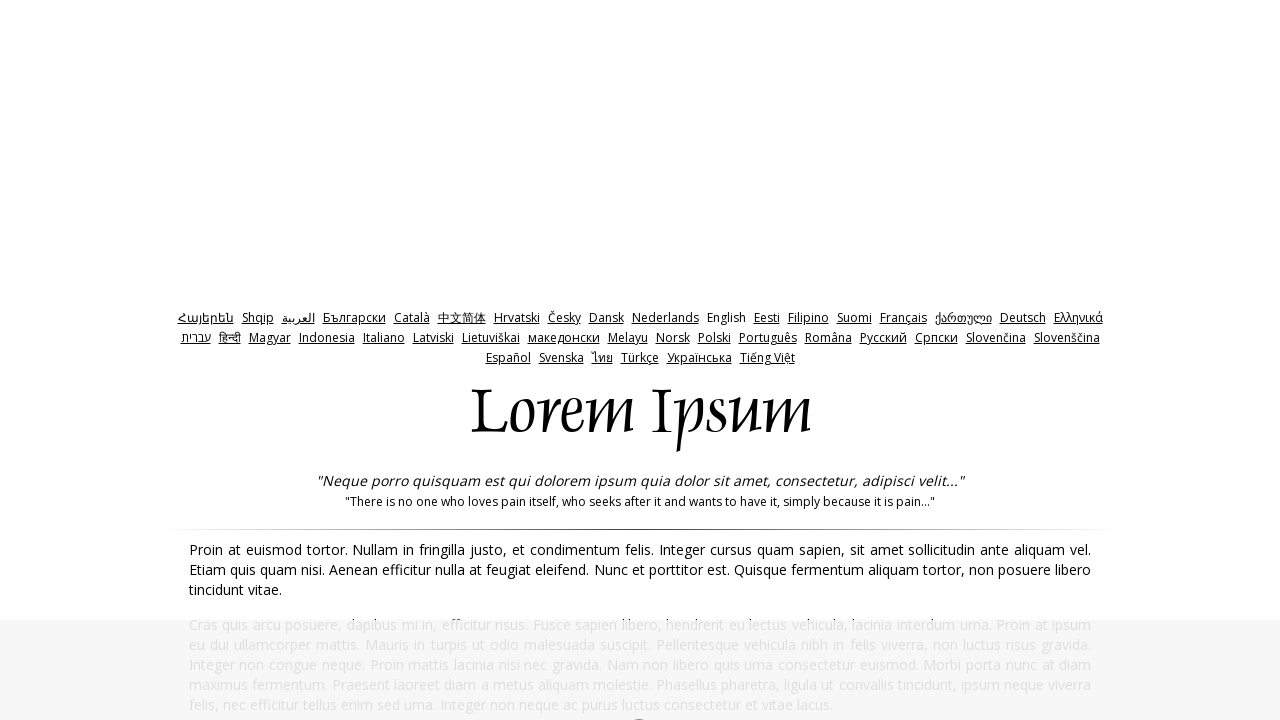

Verified paragraph does not start with 'Lorem ipsum'
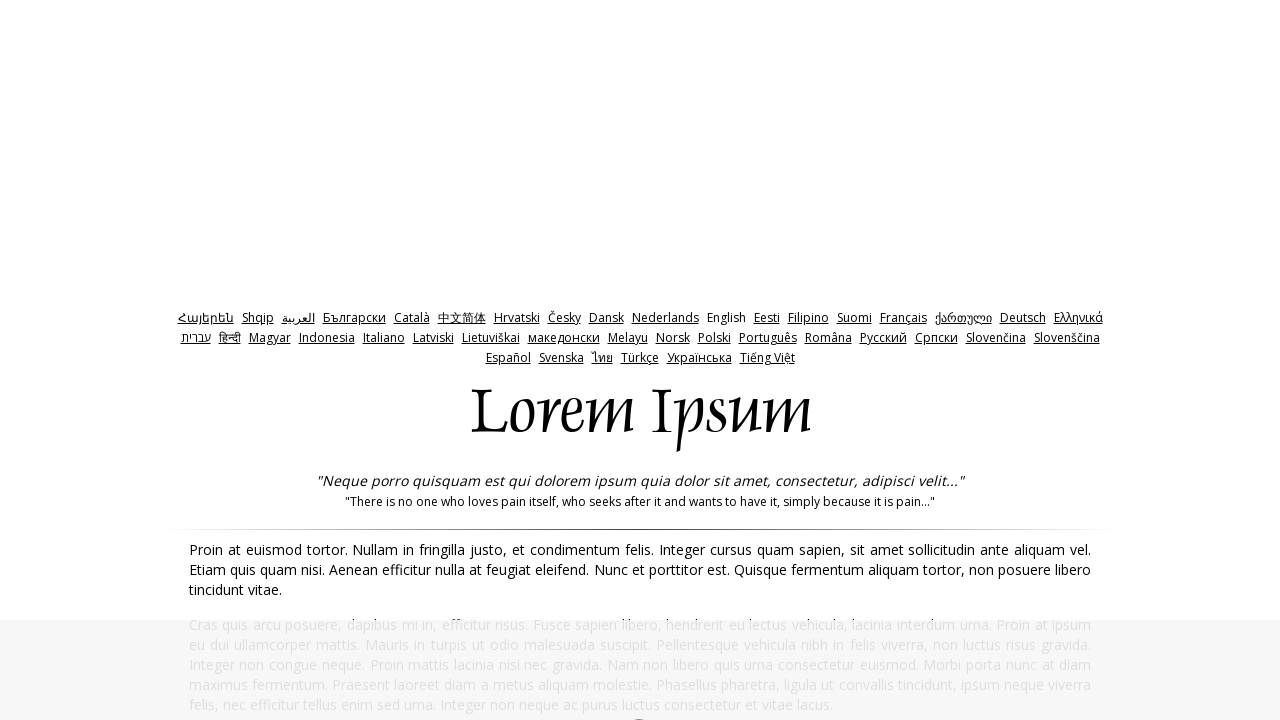

Verified paragraph does not start with 'Lorem ipsum'
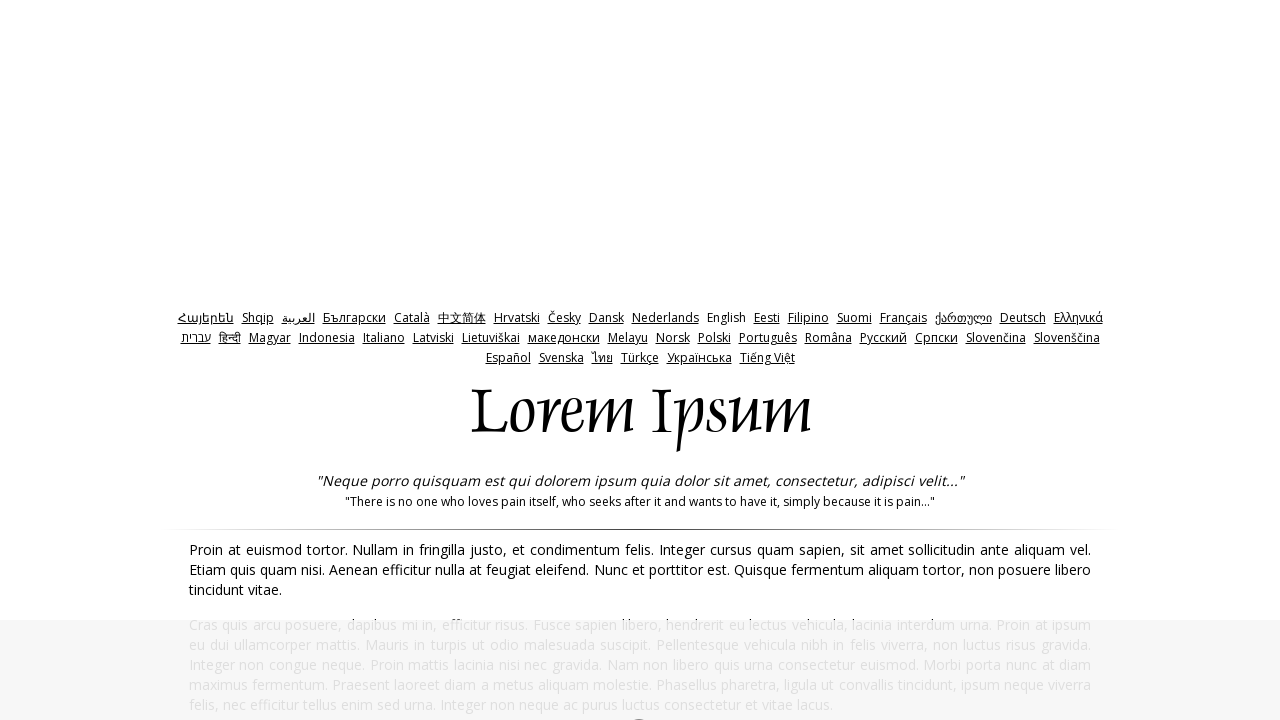

Verified paragraph does not start with 'Lorem ipsum'
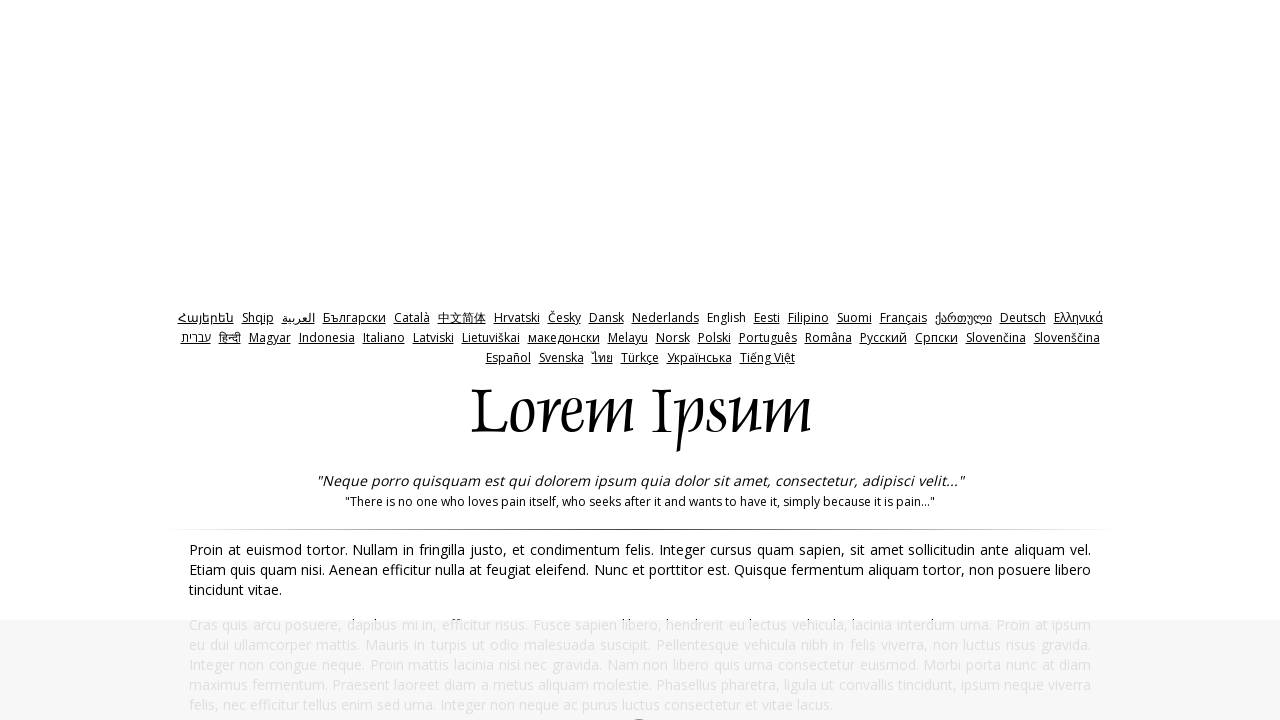

Verified paragraph does not start with 'Lorem ipsum'
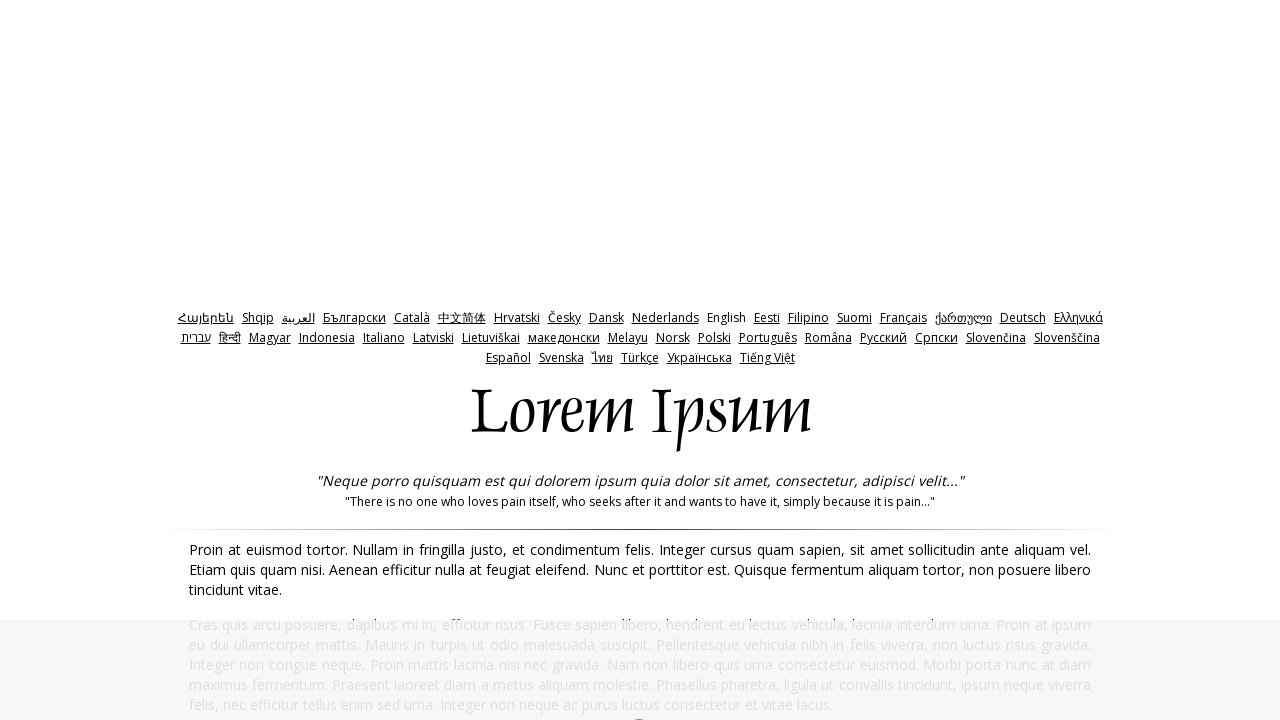

Verified paragraph does not start with 'Lorem ipsum'
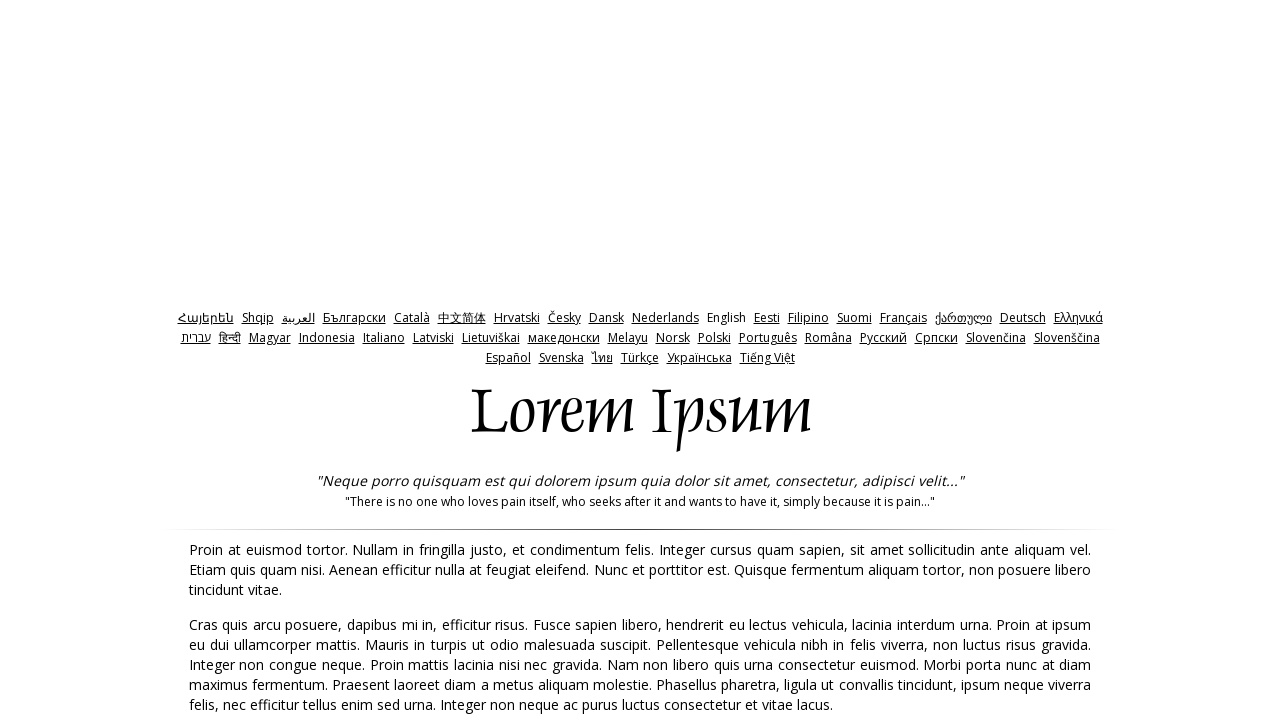

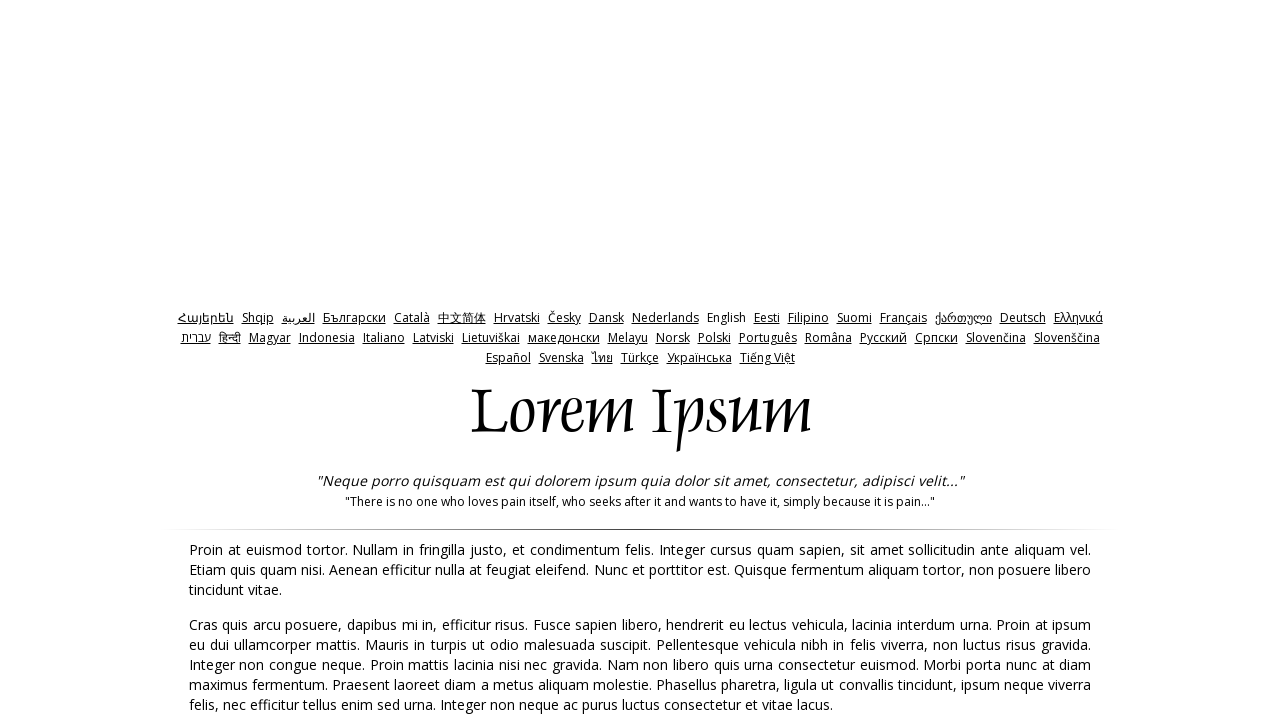